Tests a registration form by filling in name, last name, and email fields, then submitting and verifying the success message

Starting URL: http://suninjuly.github.io/registration2.html

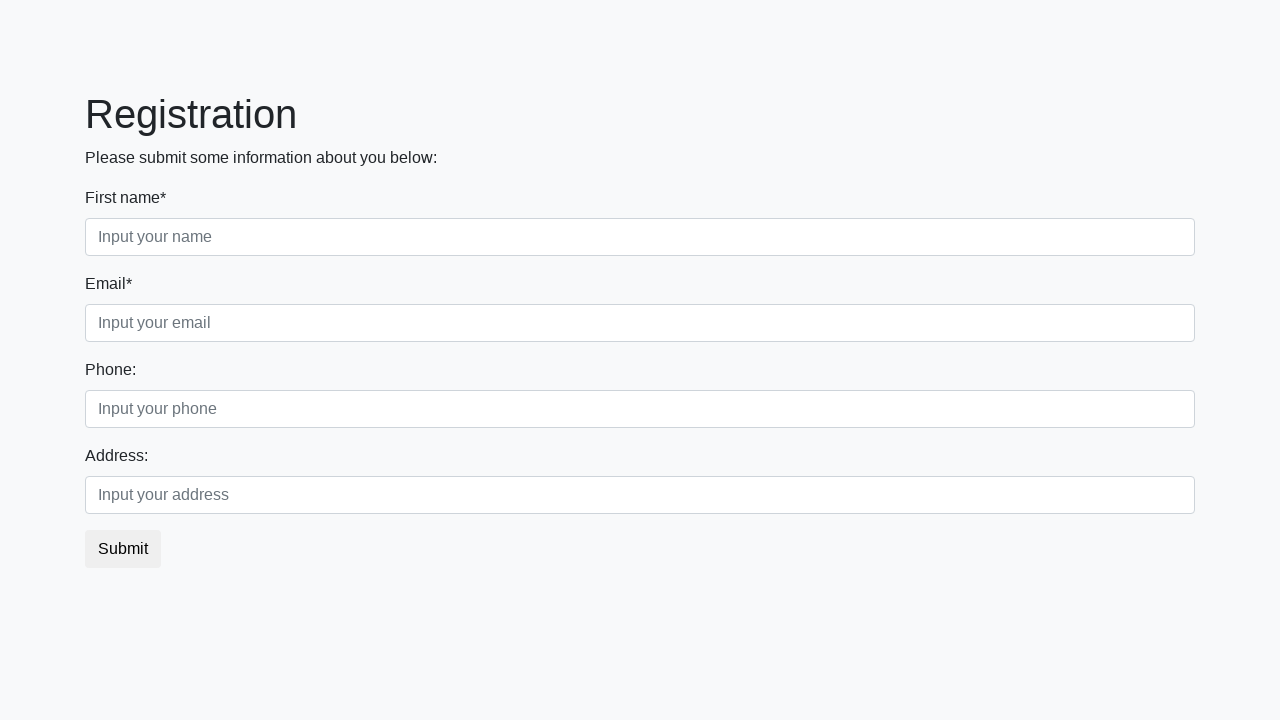

Filled first name field with 'Ivan' on .form-control.first[placeholder='Input your name']
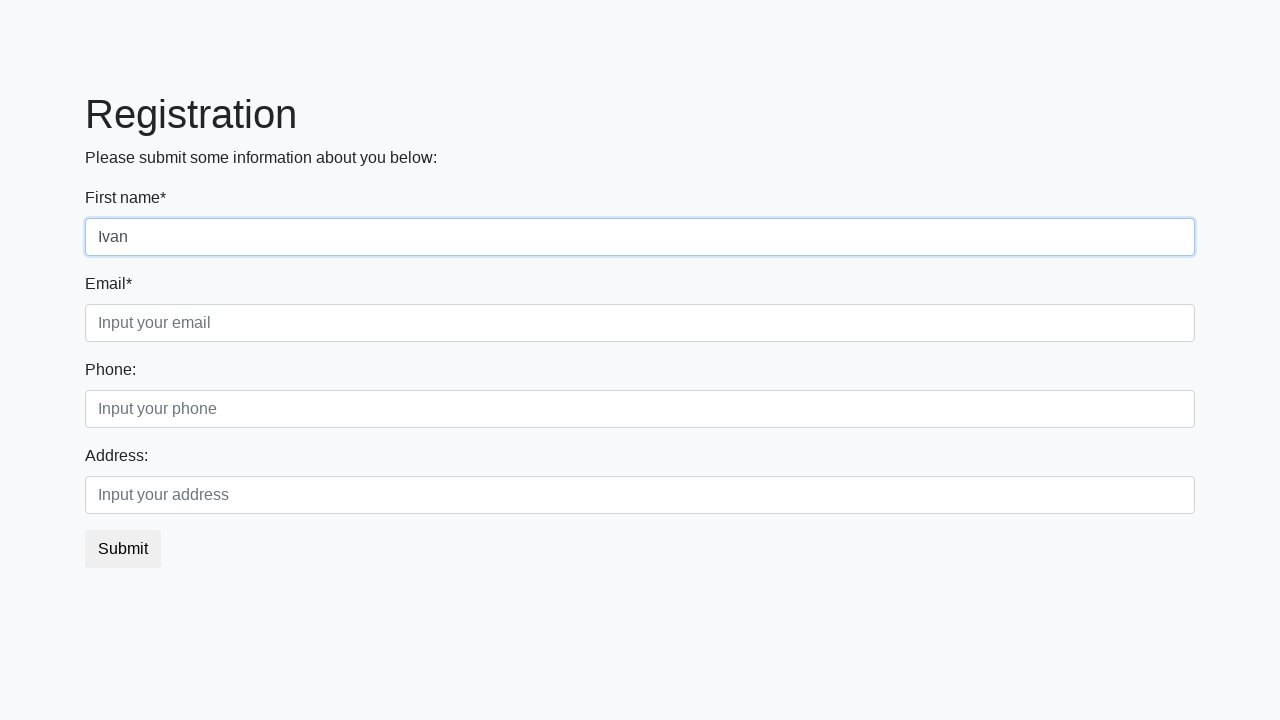

Filled last name field with 'Petrov' on .form-control.second
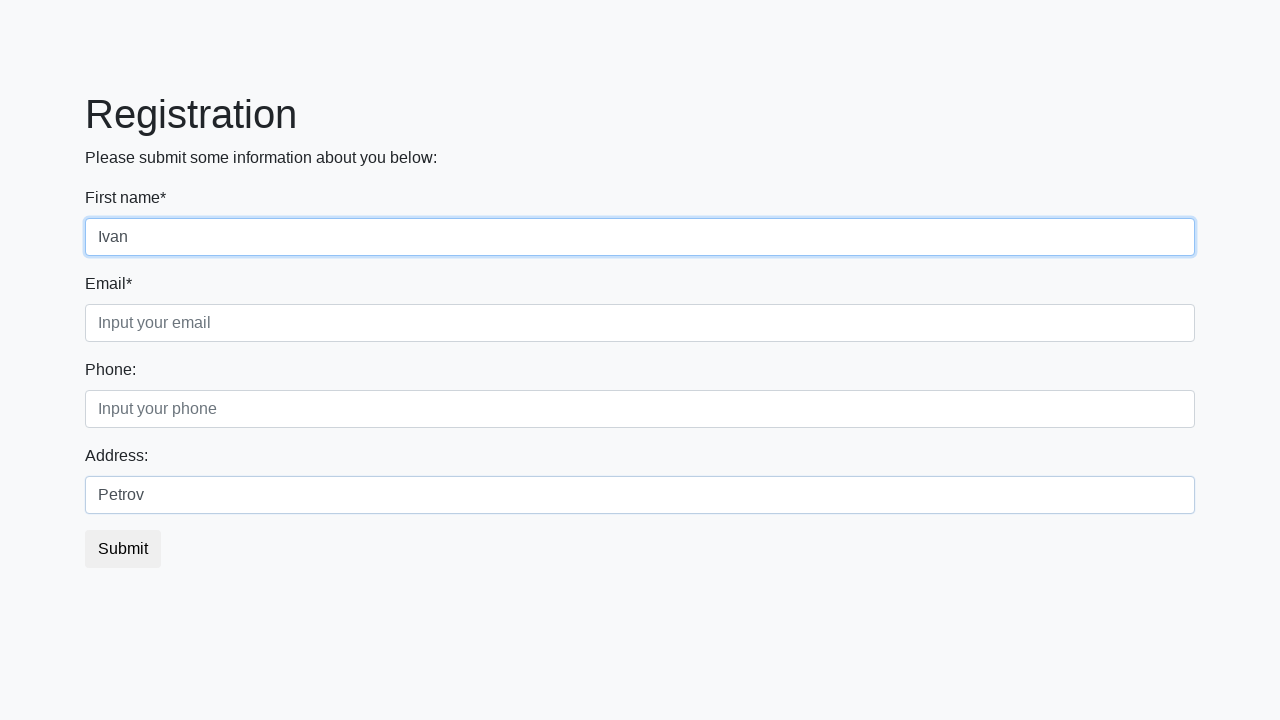

Filled email field with 'testuser@example.com' on .form-control.third
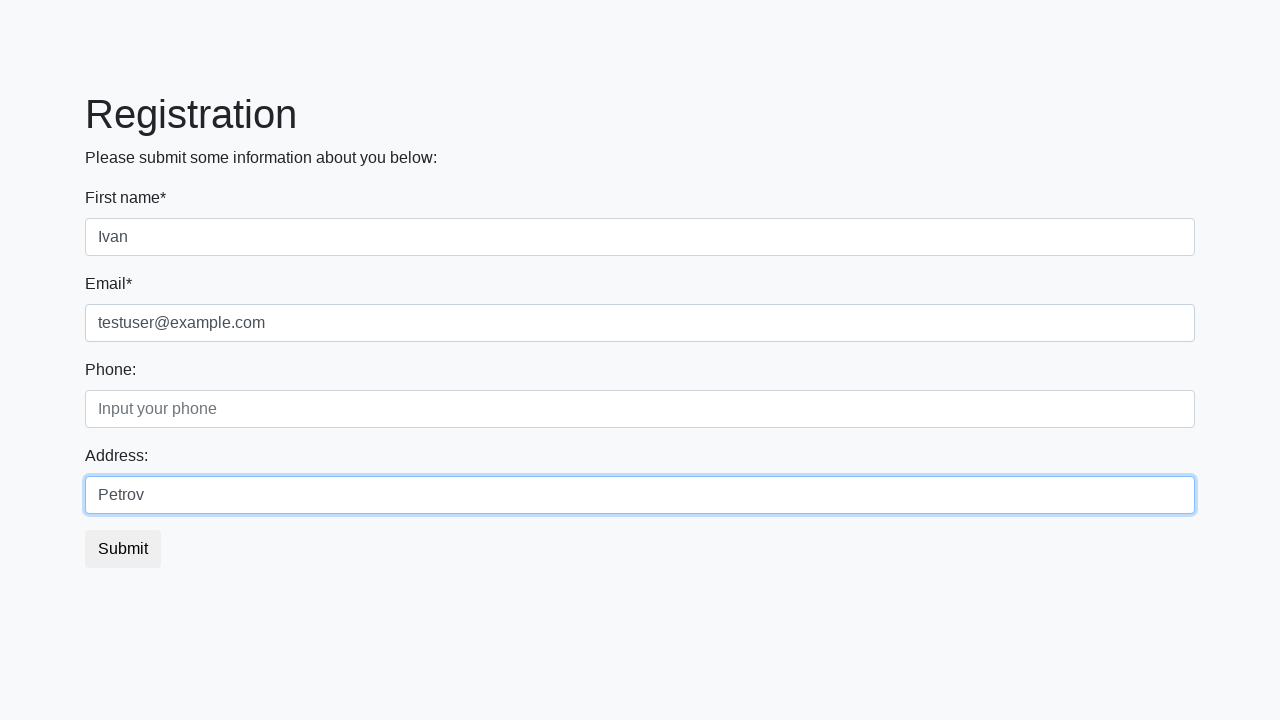

Clicked submit button to register at (123, 549) on [type='submit']
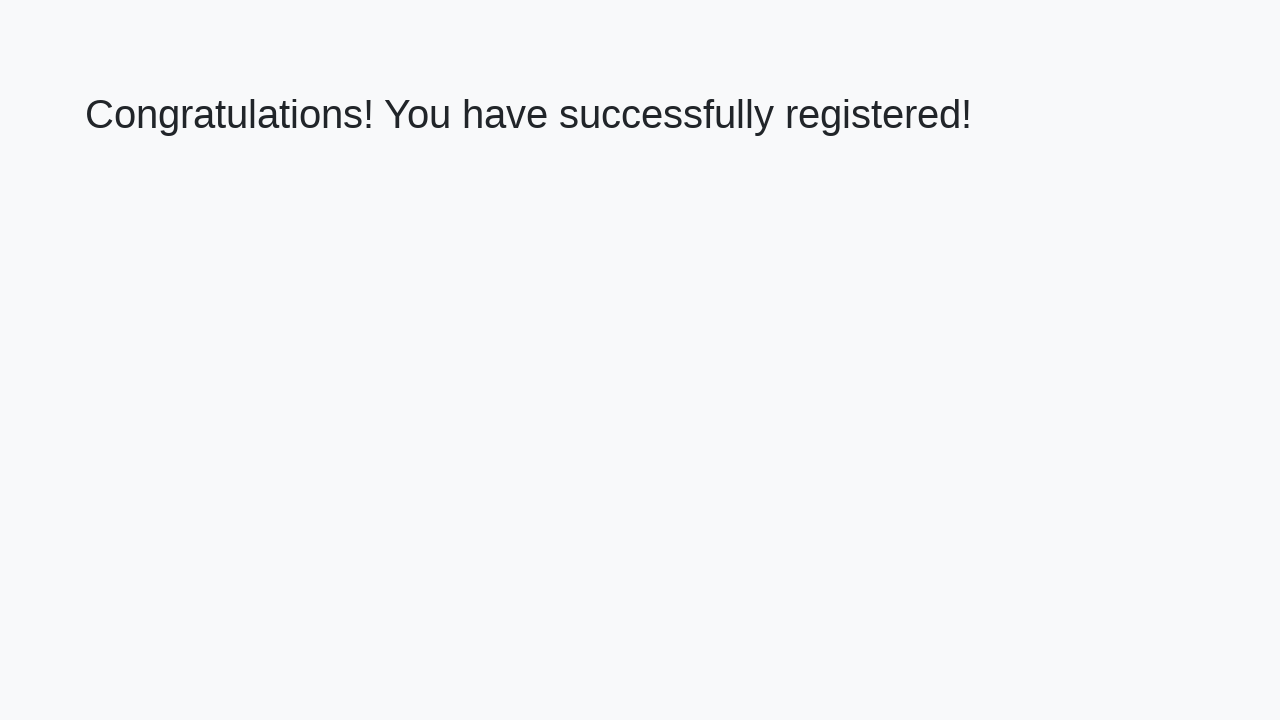

Success message element loaded
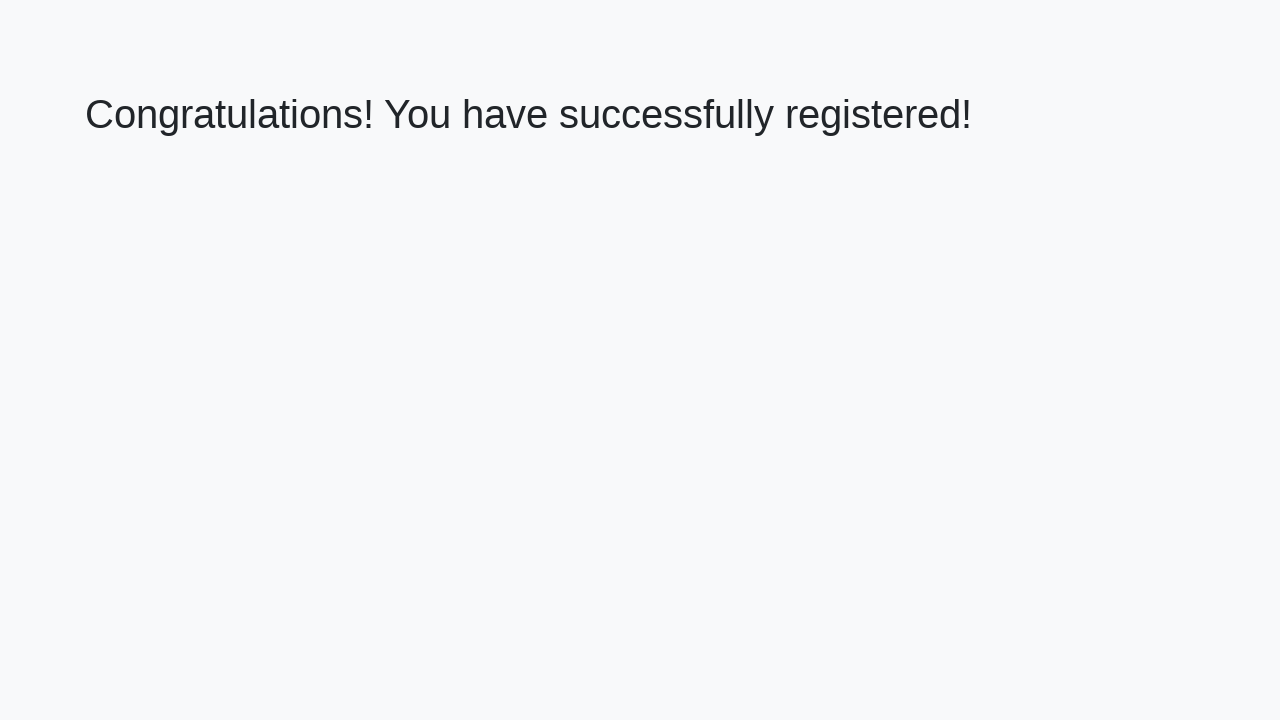

Retrieved success message text
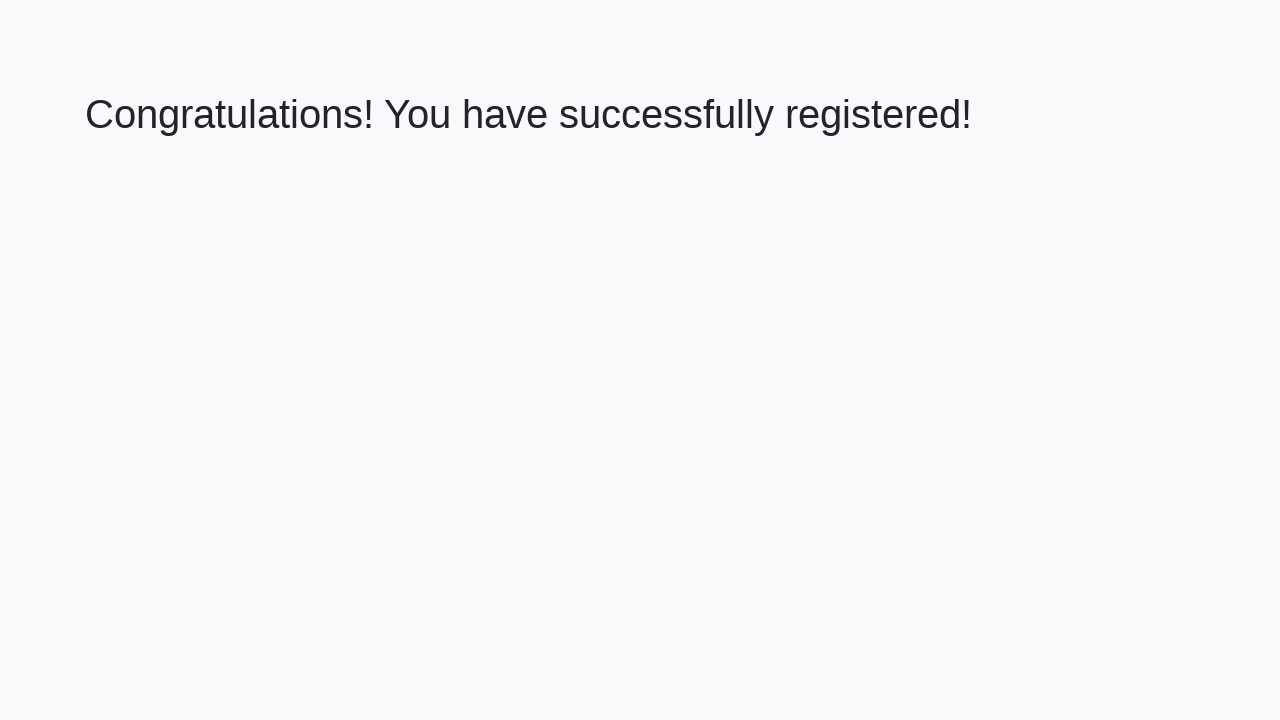

Verified success message: 'Congratulations! You have successfully registered!'
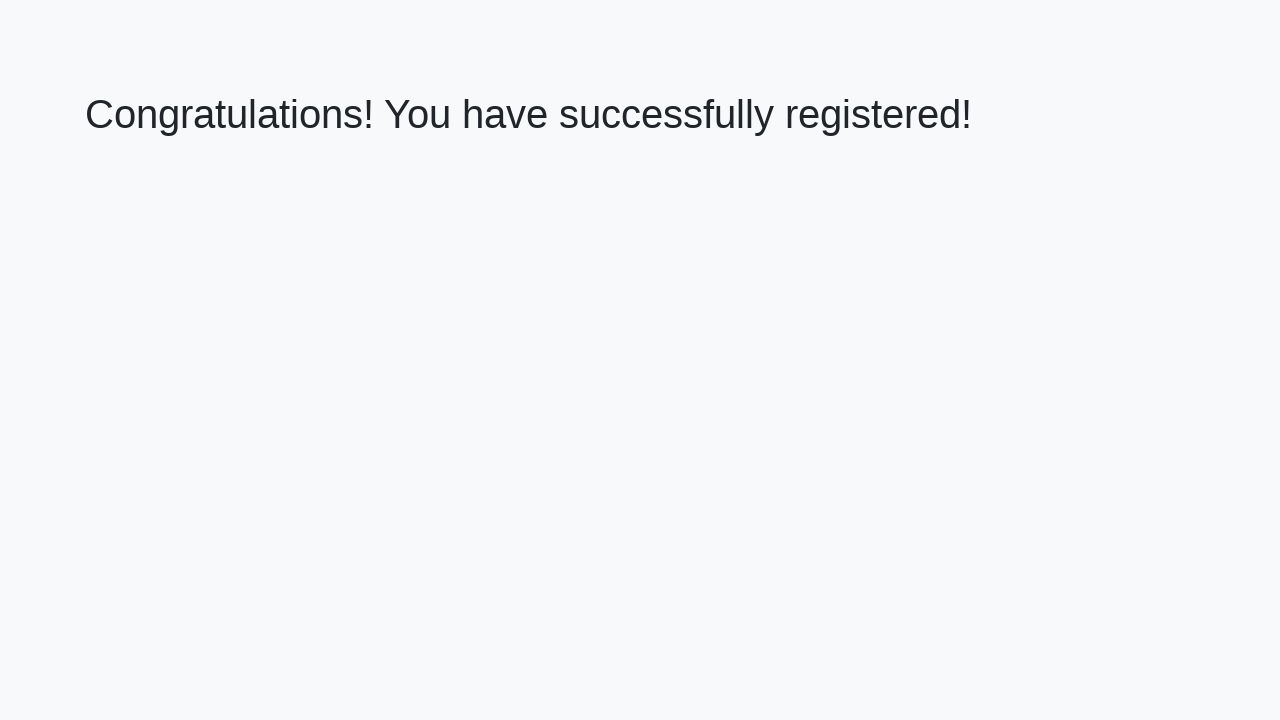

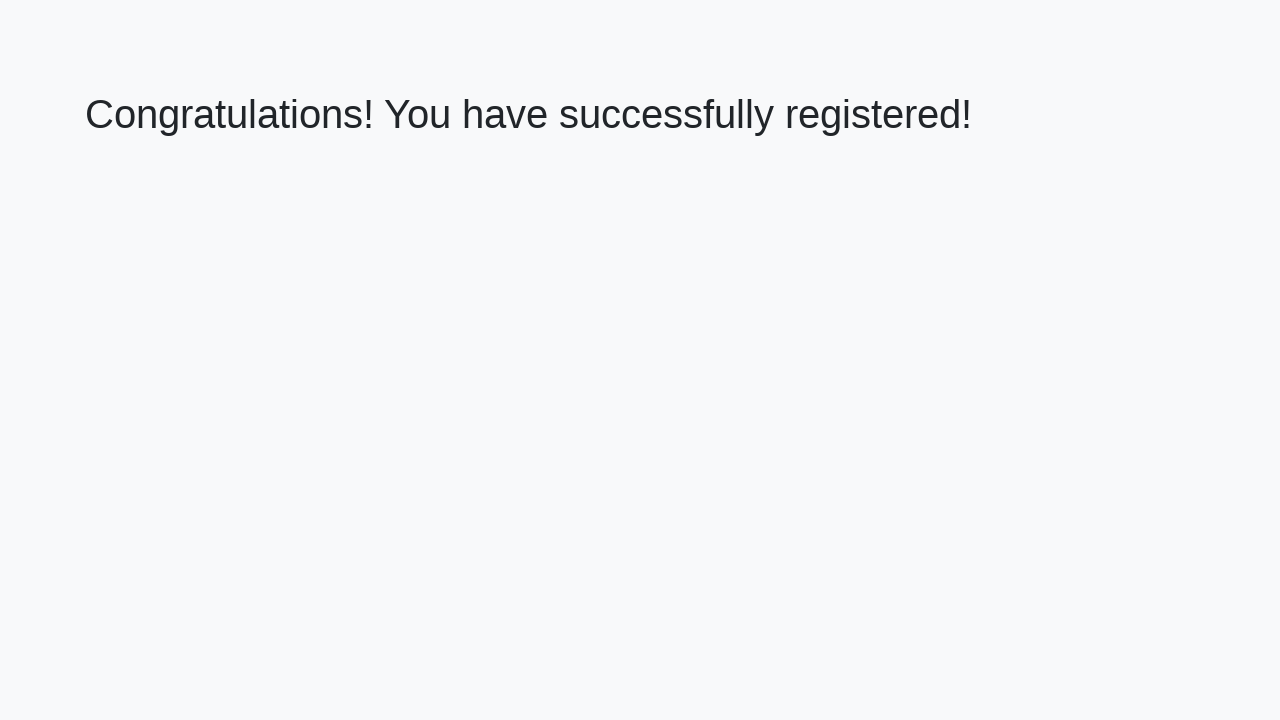